Tests dropdown content verification by navigating to dropdown page and checking available options

Starting URL: http://the-internet.herokuapp.com/

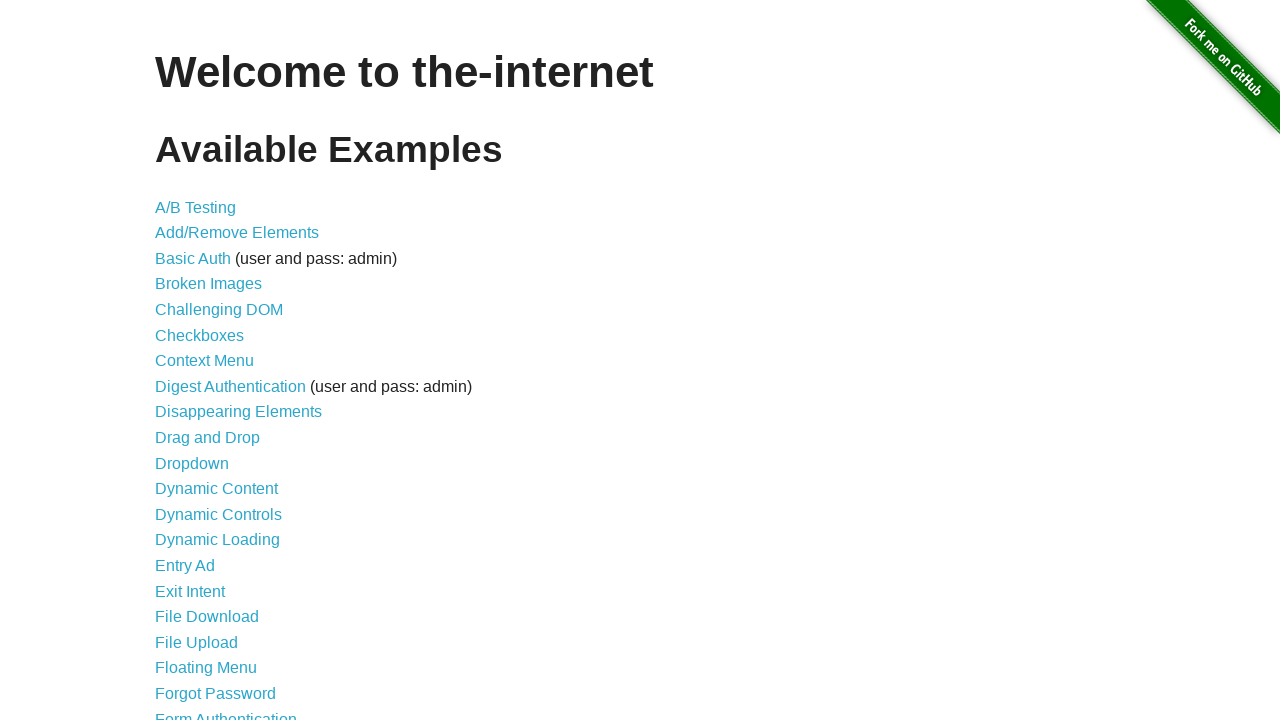

Clicked on Dropdown link at (192, 463) on xpath=//a[contains(text(),'Dropdown')]
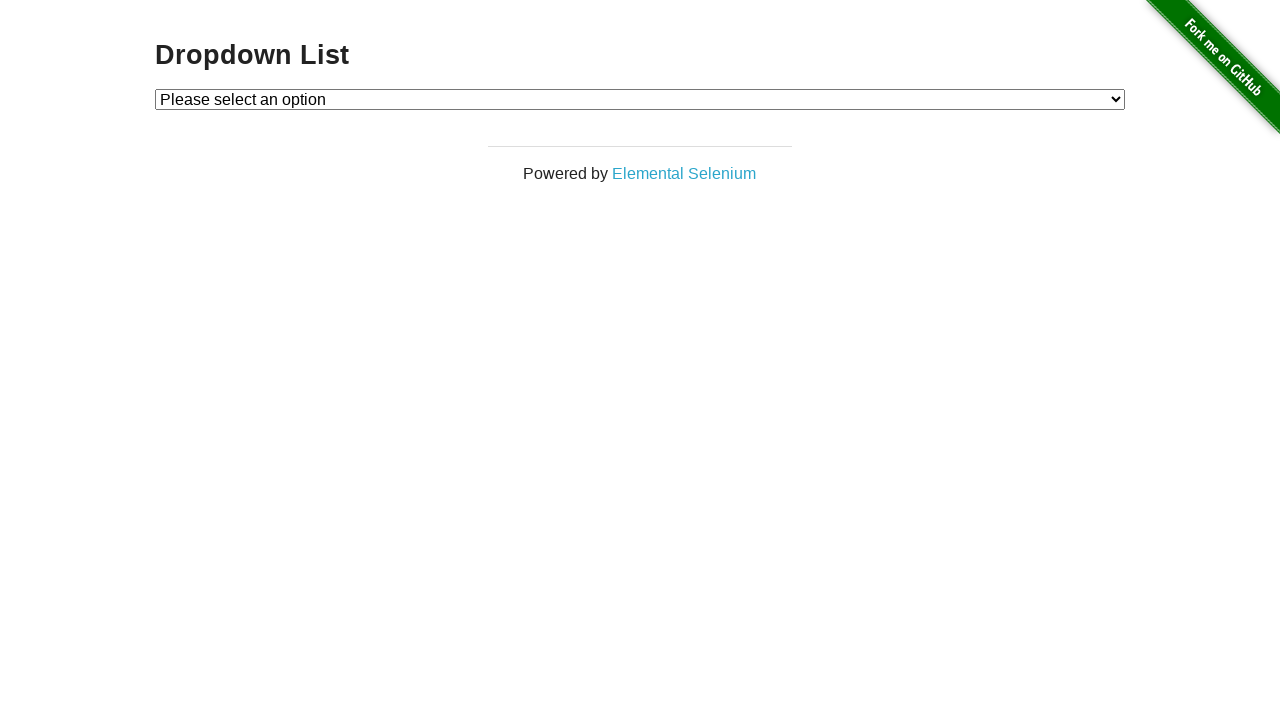

Dropdown element became visible
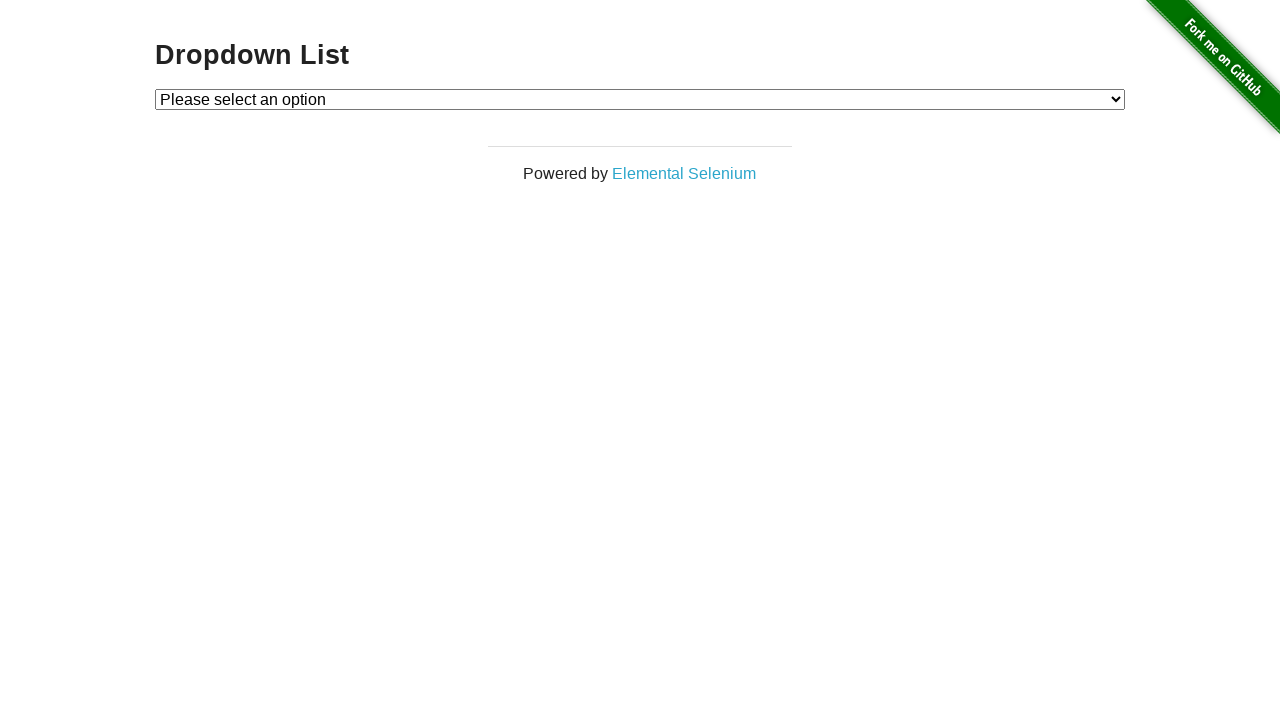

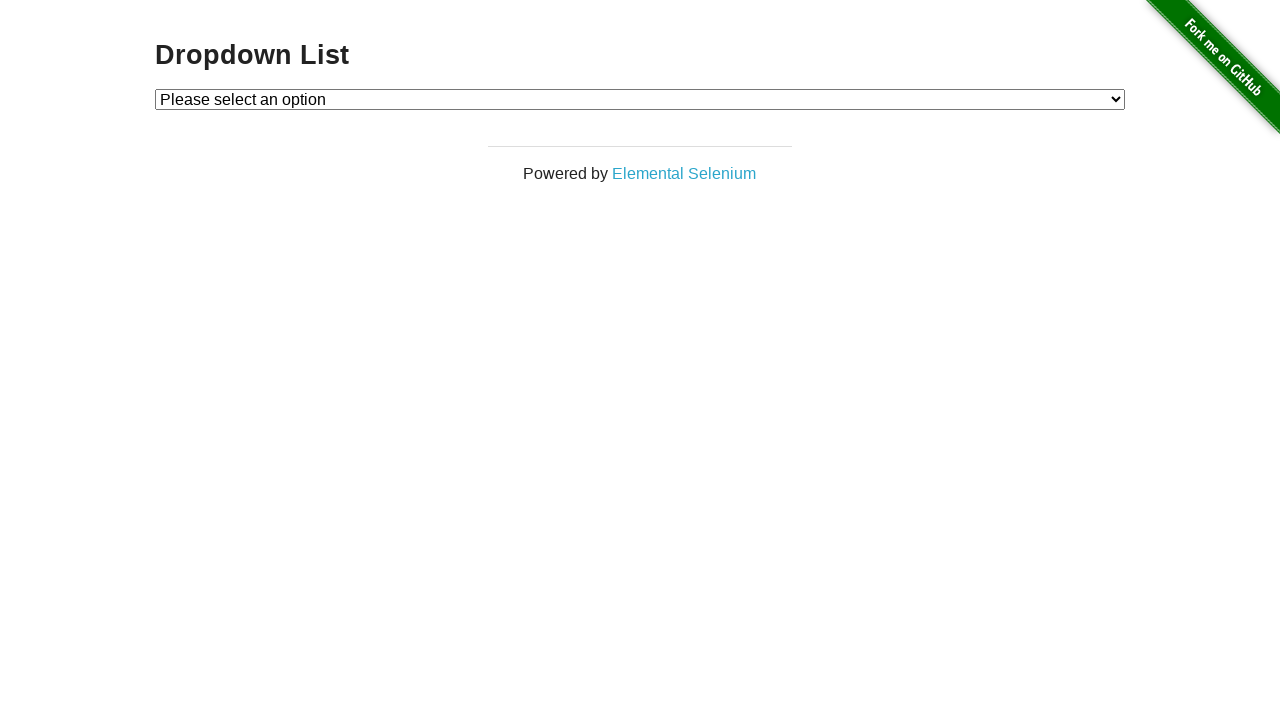